Tests clicking on Samsung Galaxy S7 product and verifying its price includes tax information

Starting URL: https://www.demoblaze.com/

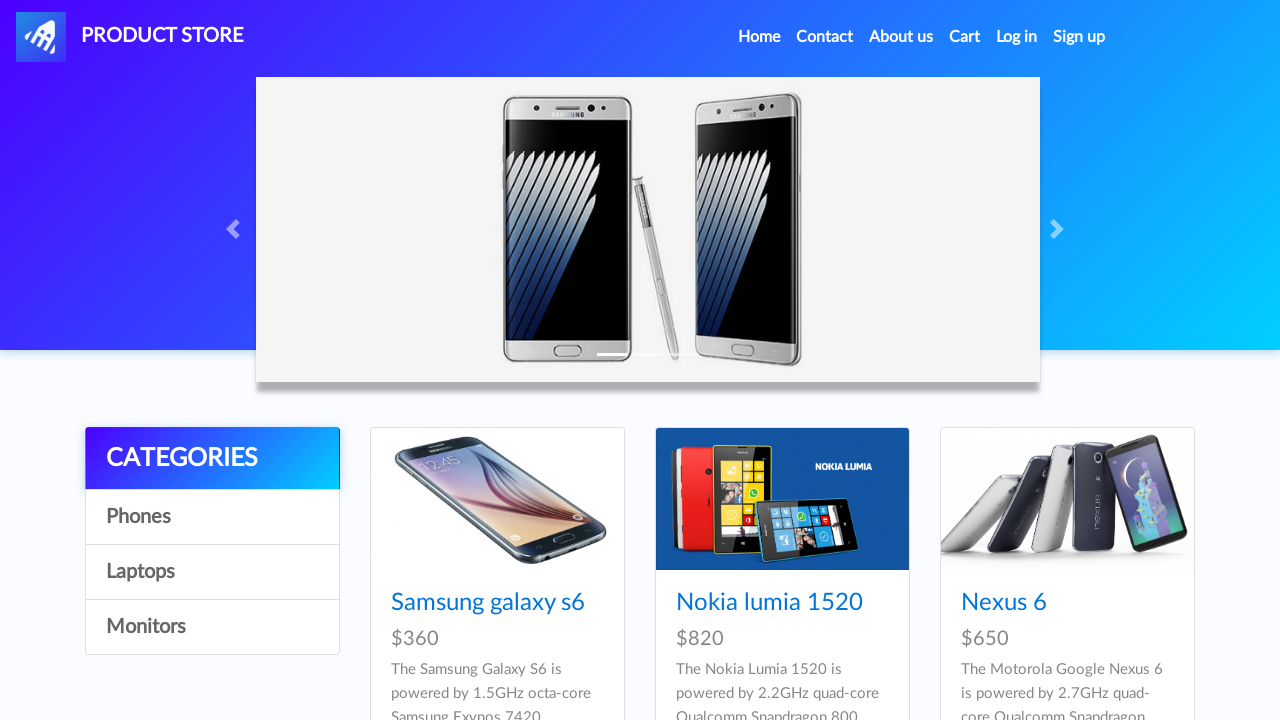

Products container loaded
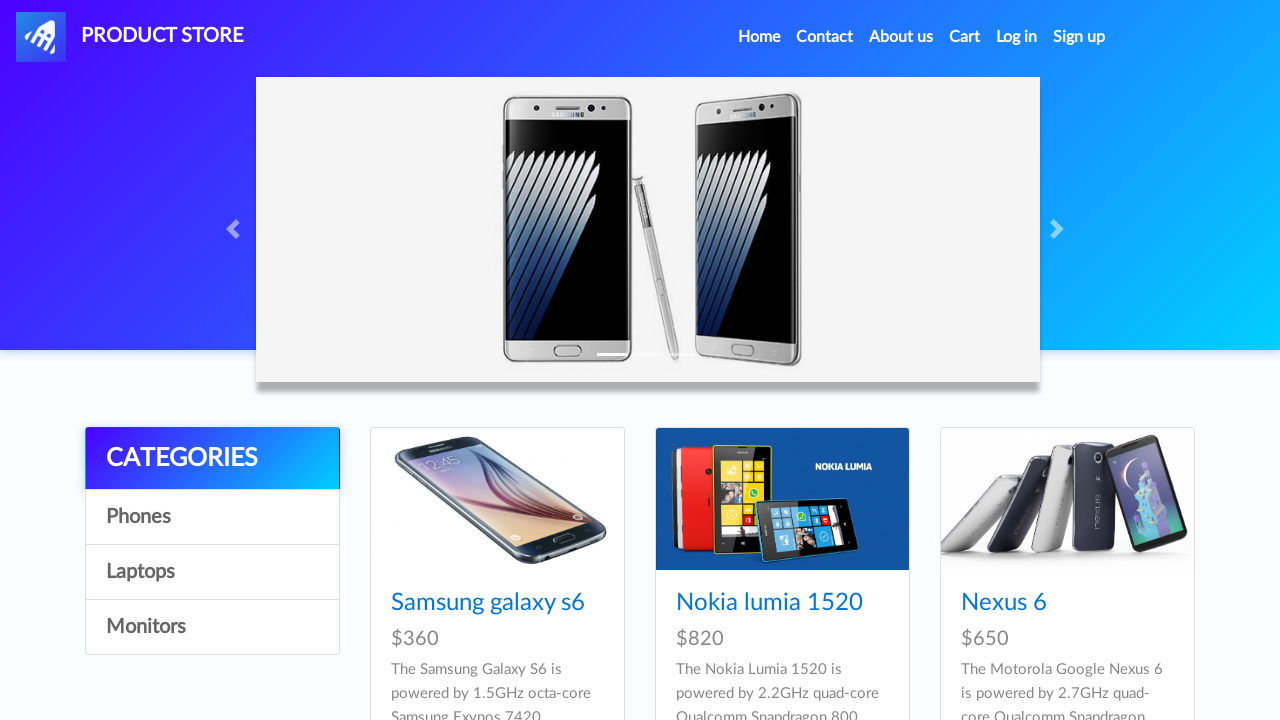

Clicked on Samsung Galaxy S7 product link at (497, 361) on a[href='prod.html?idp_=4']
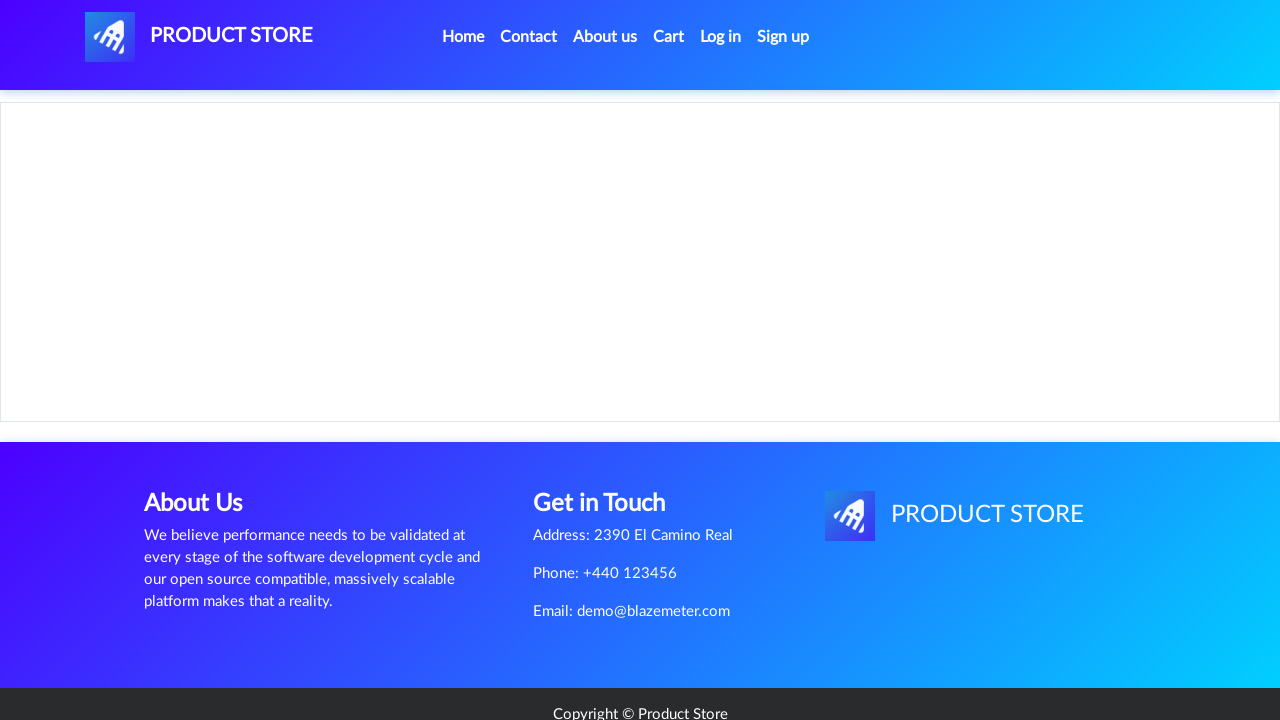

Verified Samsung Galaxy S7 price includes tax information ($800 *includes tax)
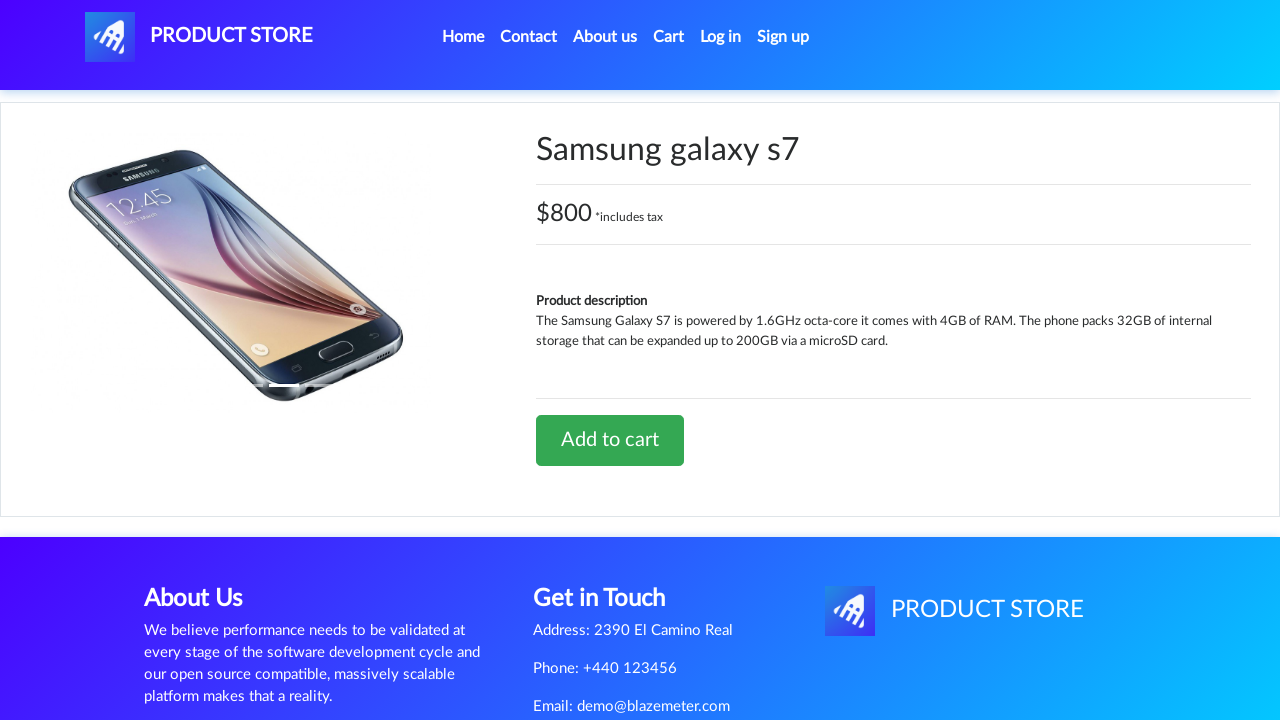

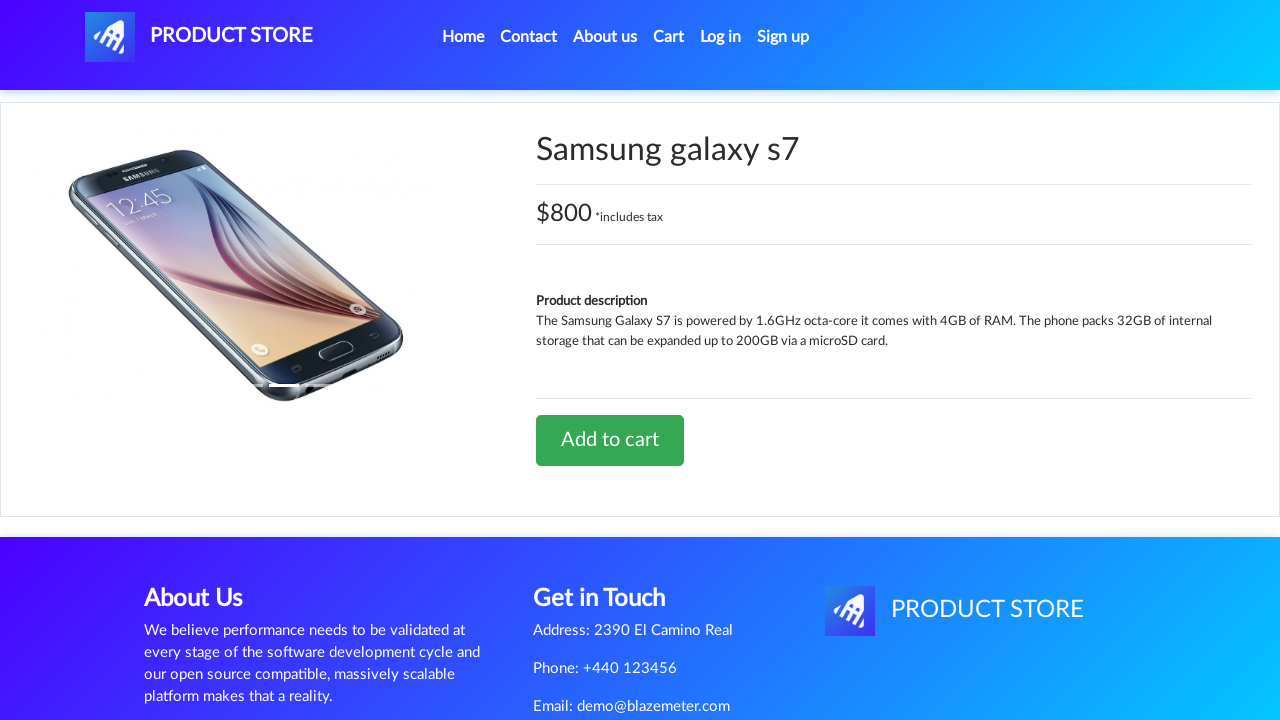